Tests login form validation and password reset functionality by attempting login with incorrect credentials and then navigating to forgot password flow

Starting URL: https://rahulshettyacademy.com/locatorspractice/

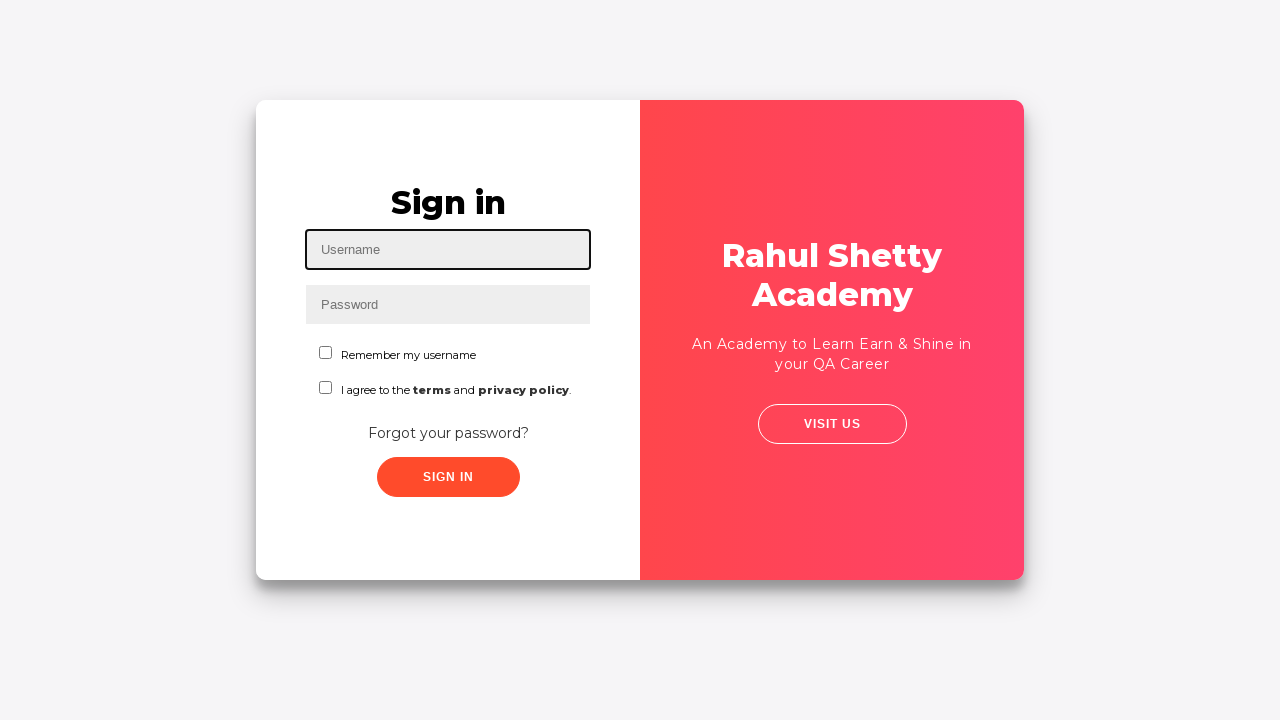

Filled username field with 'rahul' on #inputUsername
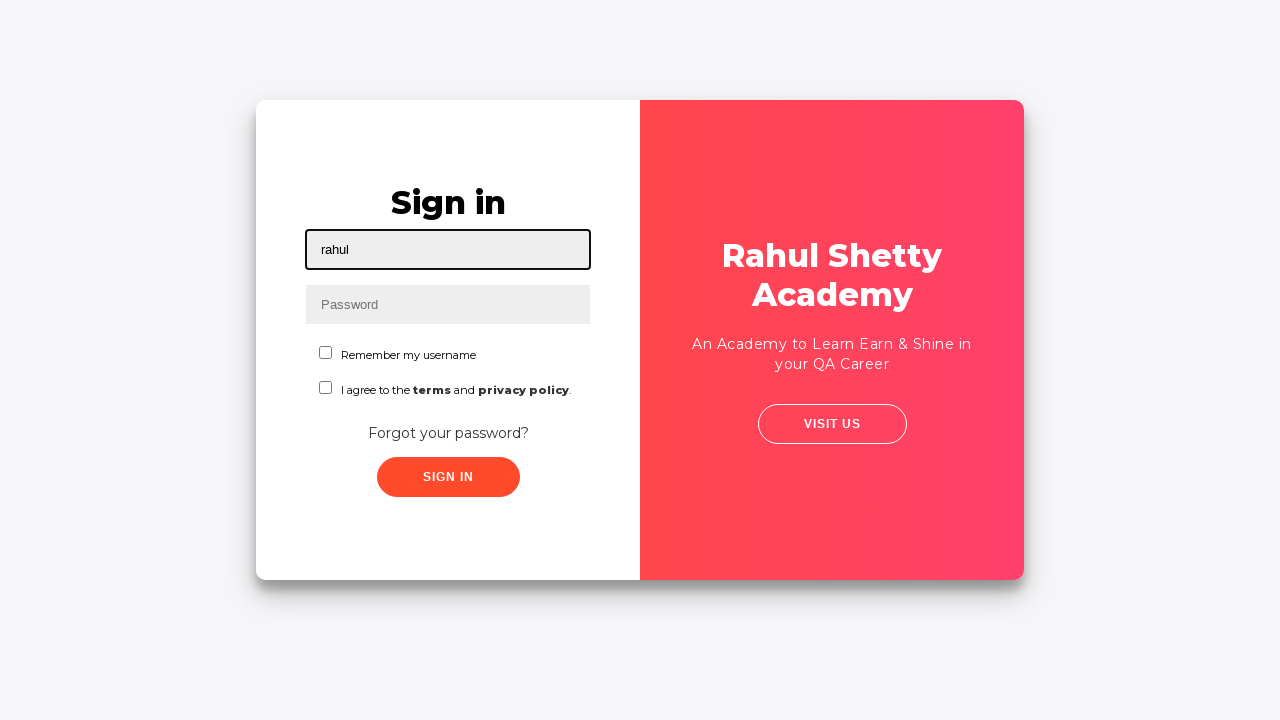

Filled password field with 'hello23' on input[name='inputPassword']
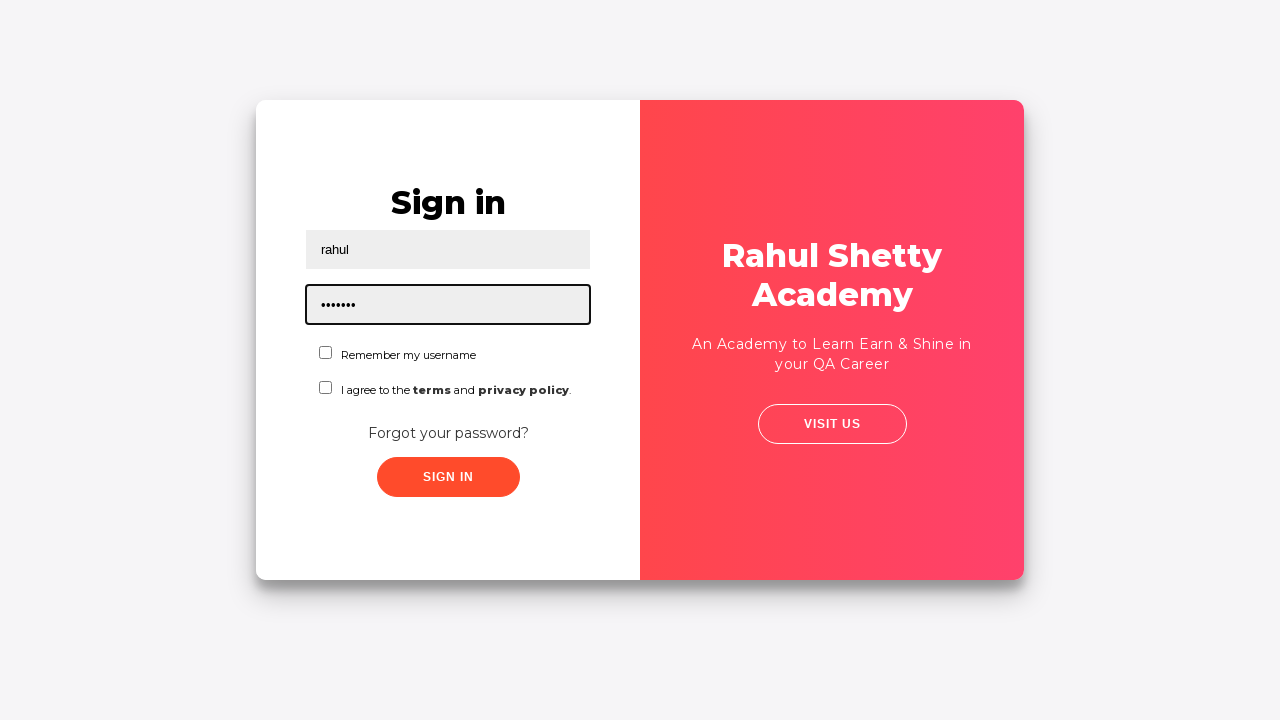

Clicked submit button to attempt login with incorrect credentials at (448, 477) on .submit
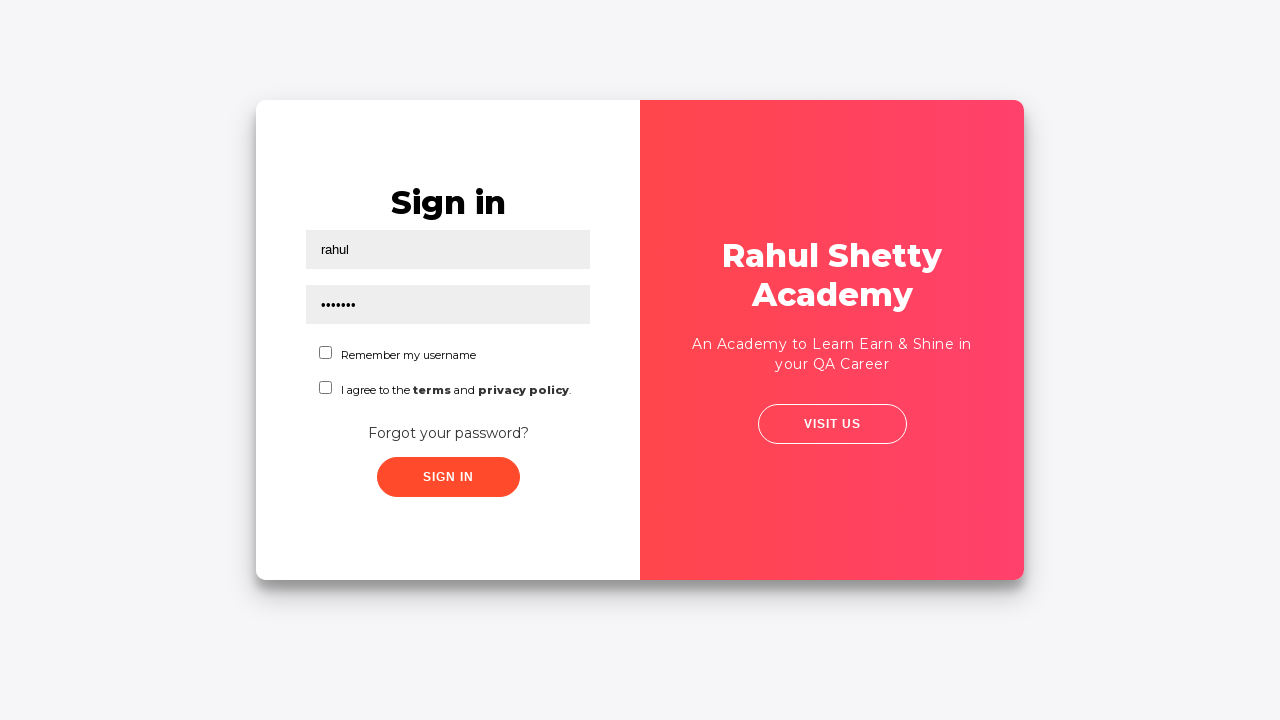

Login error message appeared as expected
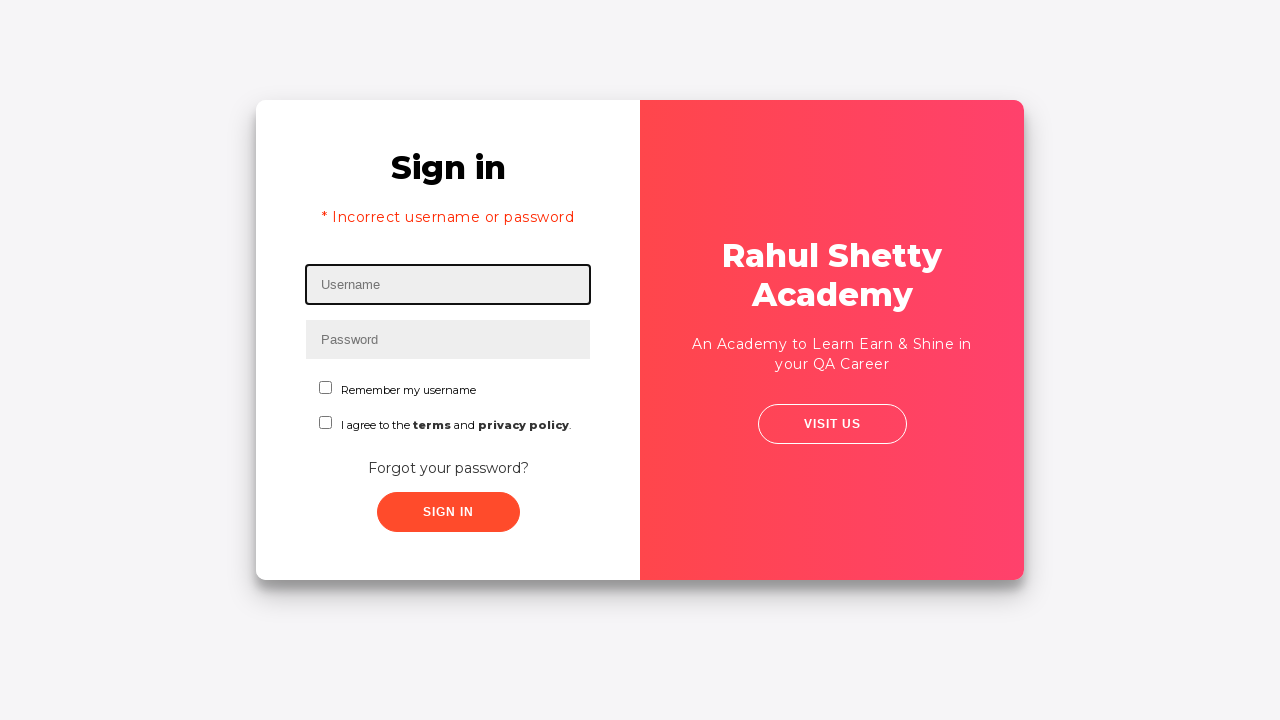

Clicked 'Forgot your password?' link to navigate to password reset at (448, 468) on text=Forgot your password?
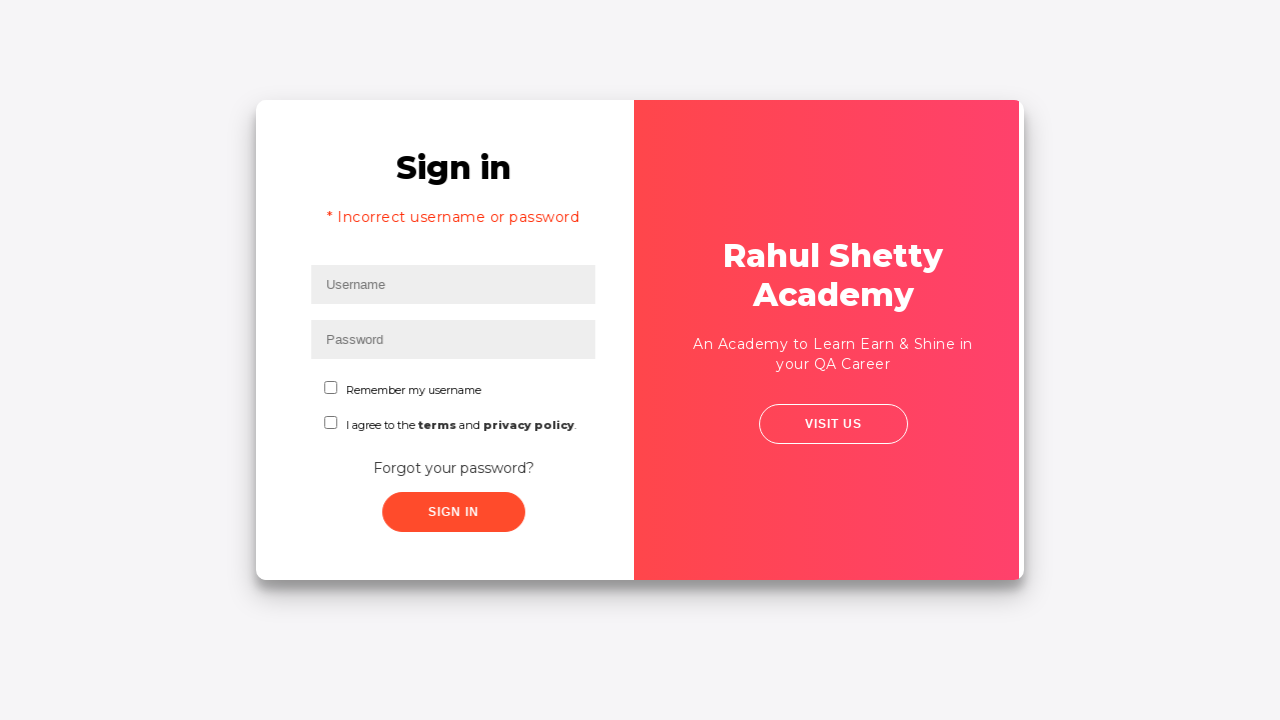

Filled name field with 'Paco' in password reset form on //input[@placeholder='Name']
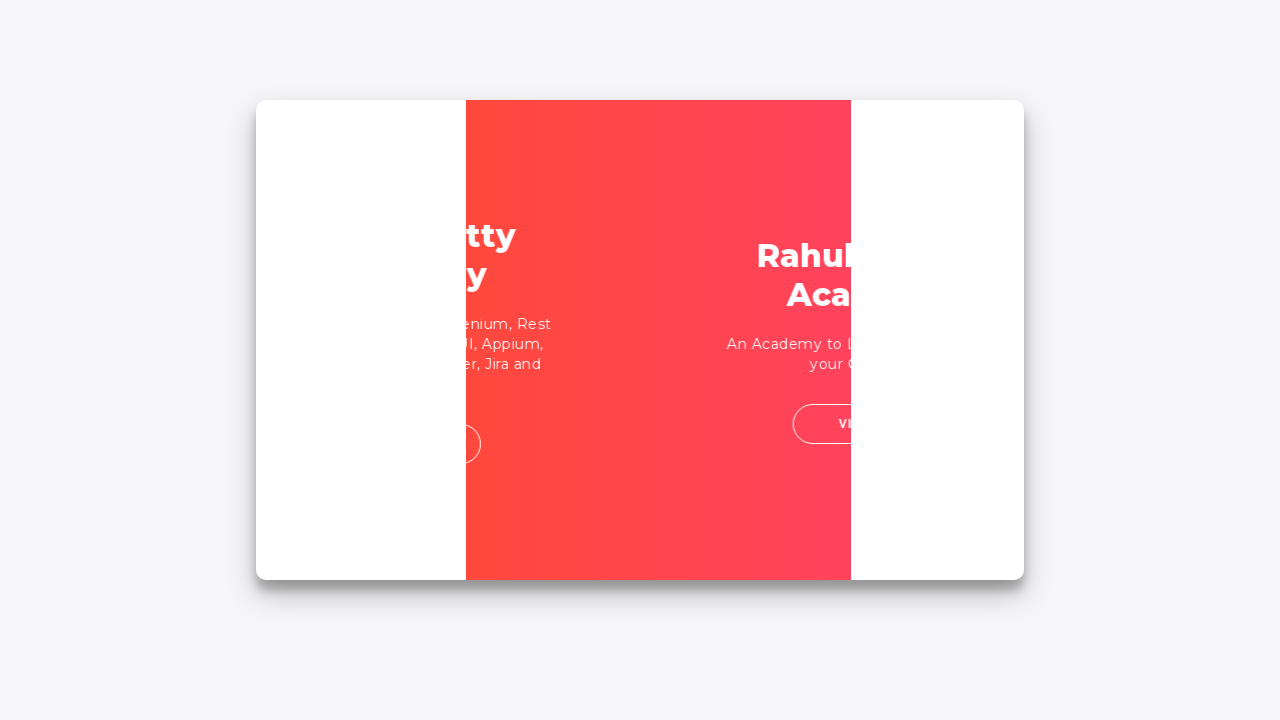

Filled email field with 'paco@wells.com' on input[placeholder='Email']
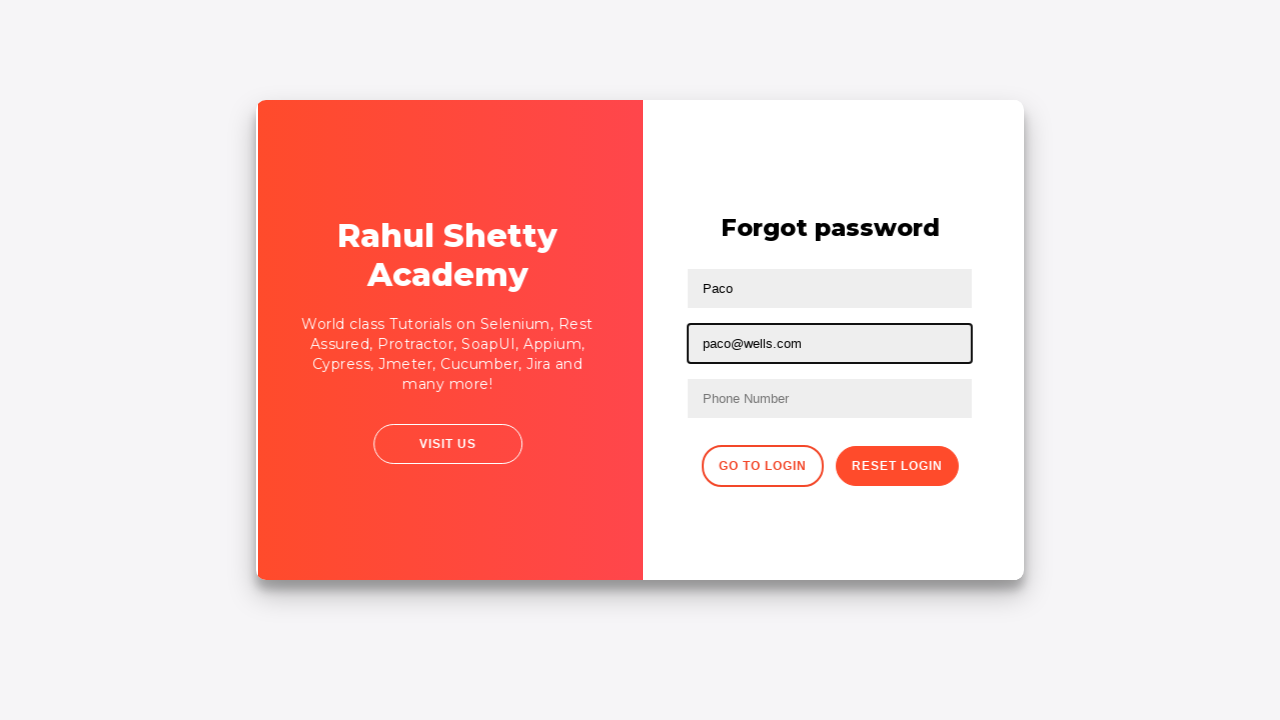

Filled phone number field with '610-456-7890' on //form/input[3]
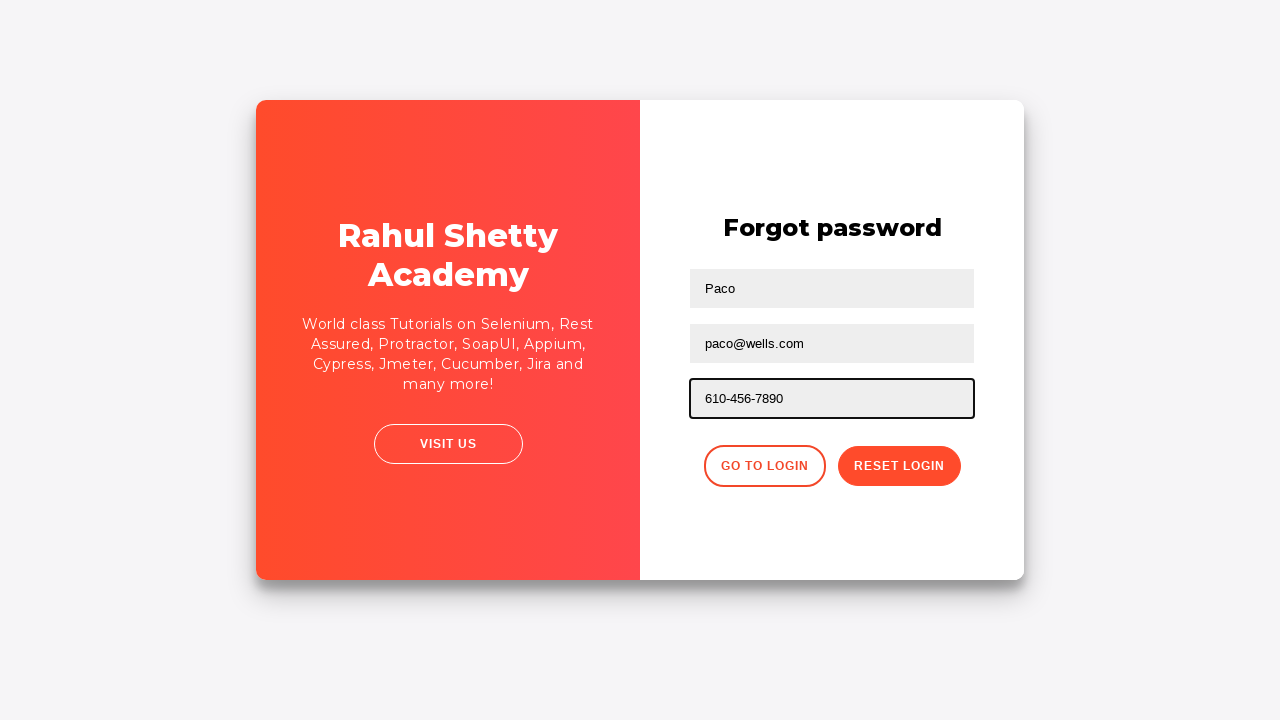

Clicked reset password button to submit password reset request at (899, 466) on .reset-pwd-btn
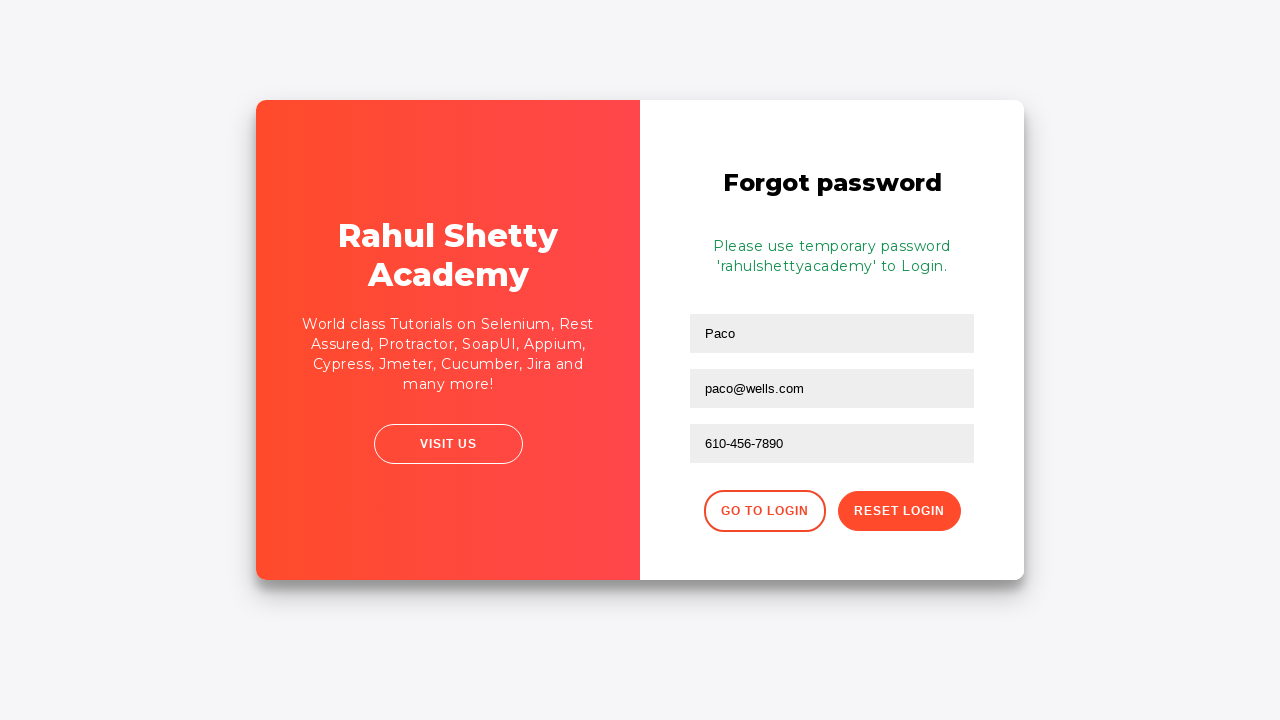

Password reset confirmation message appeared
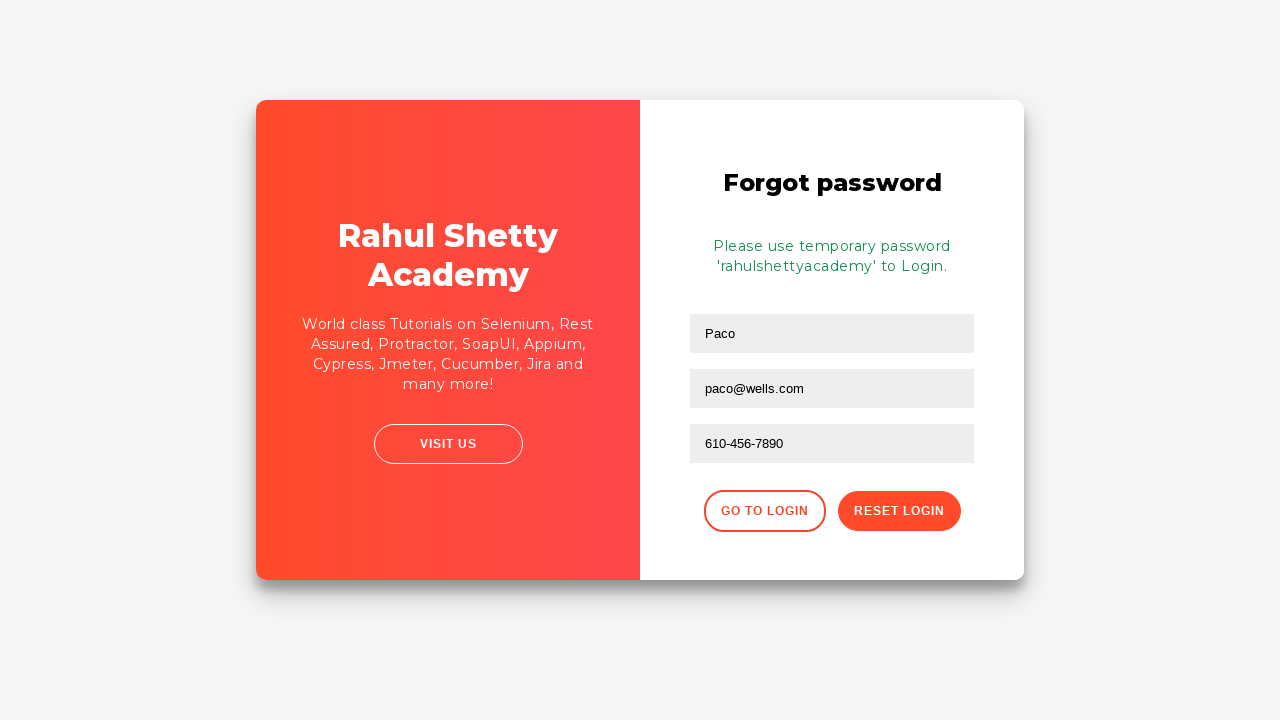

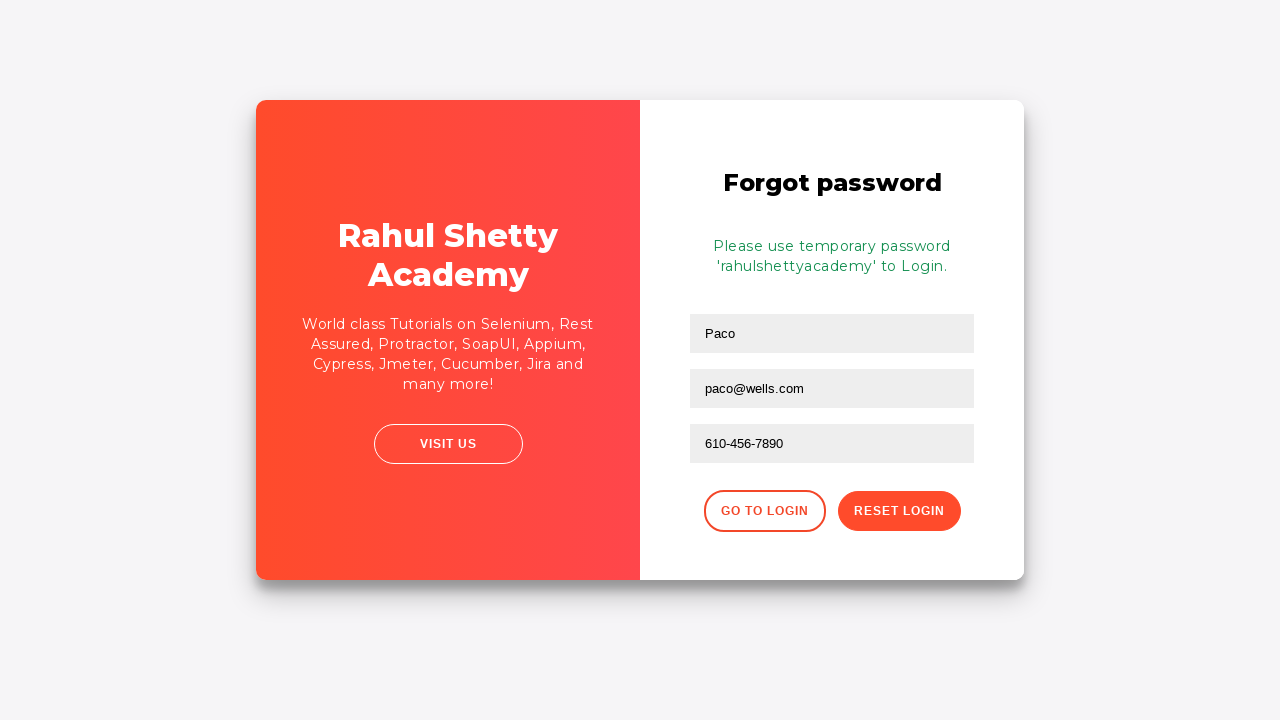